Navigates to the DemoQA droppable demo page and maximizes the browser window. The original script also took a screenshot which is omitted in the translation.

Starting URL: https://demoqa.com/droppable/

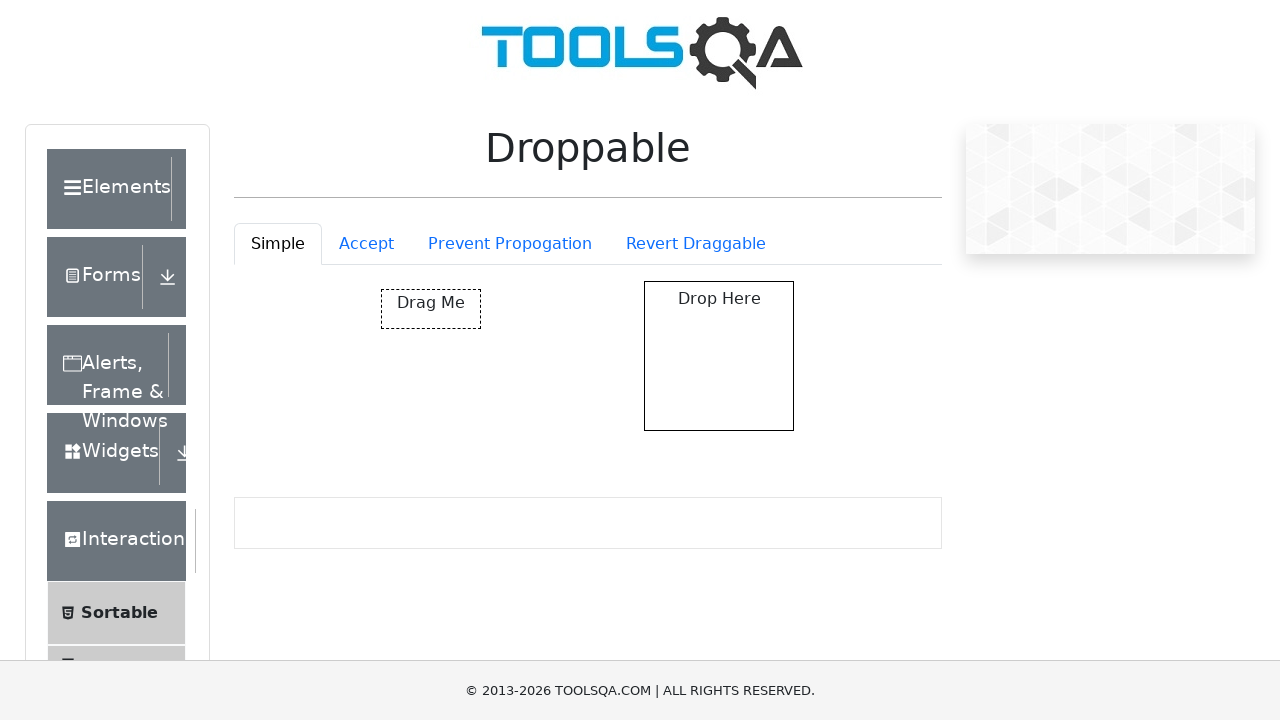

Set viewport size to 1920x1080
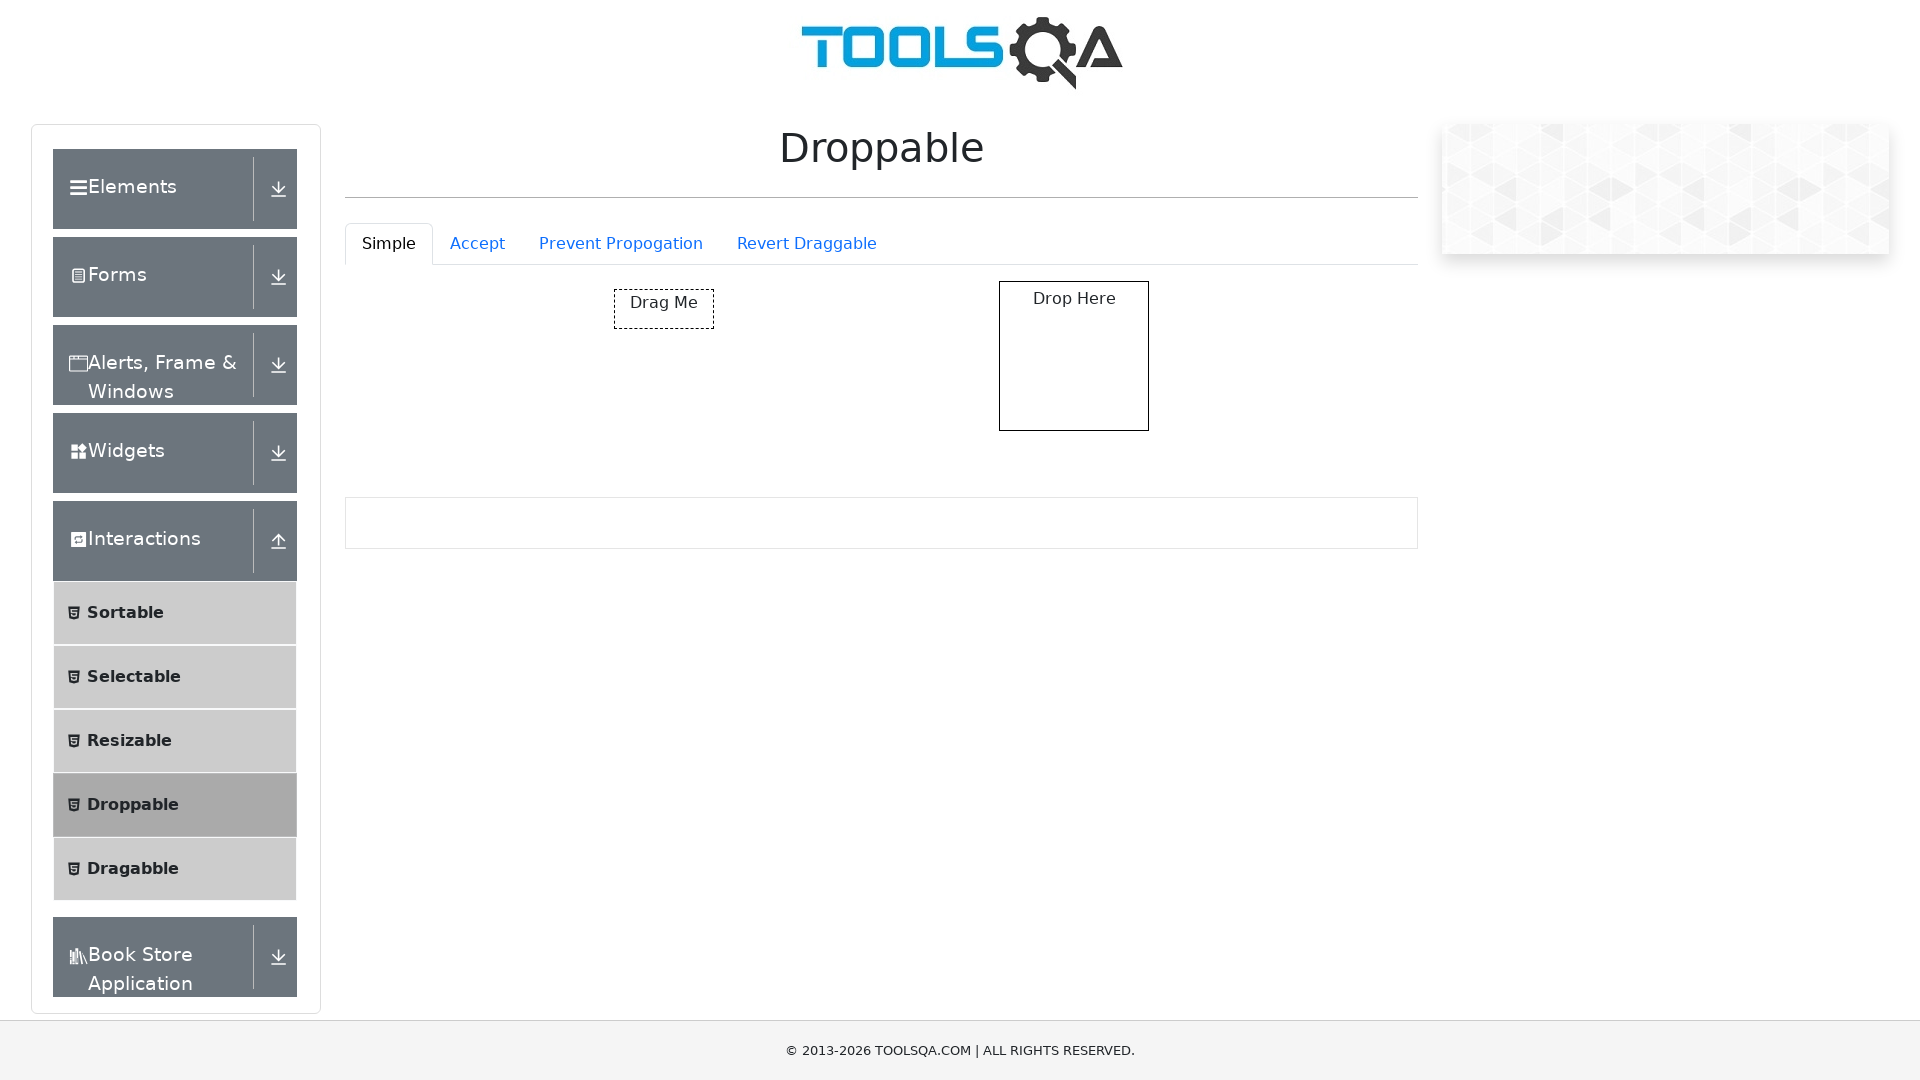

Page fully loaded (domcontentloaded)
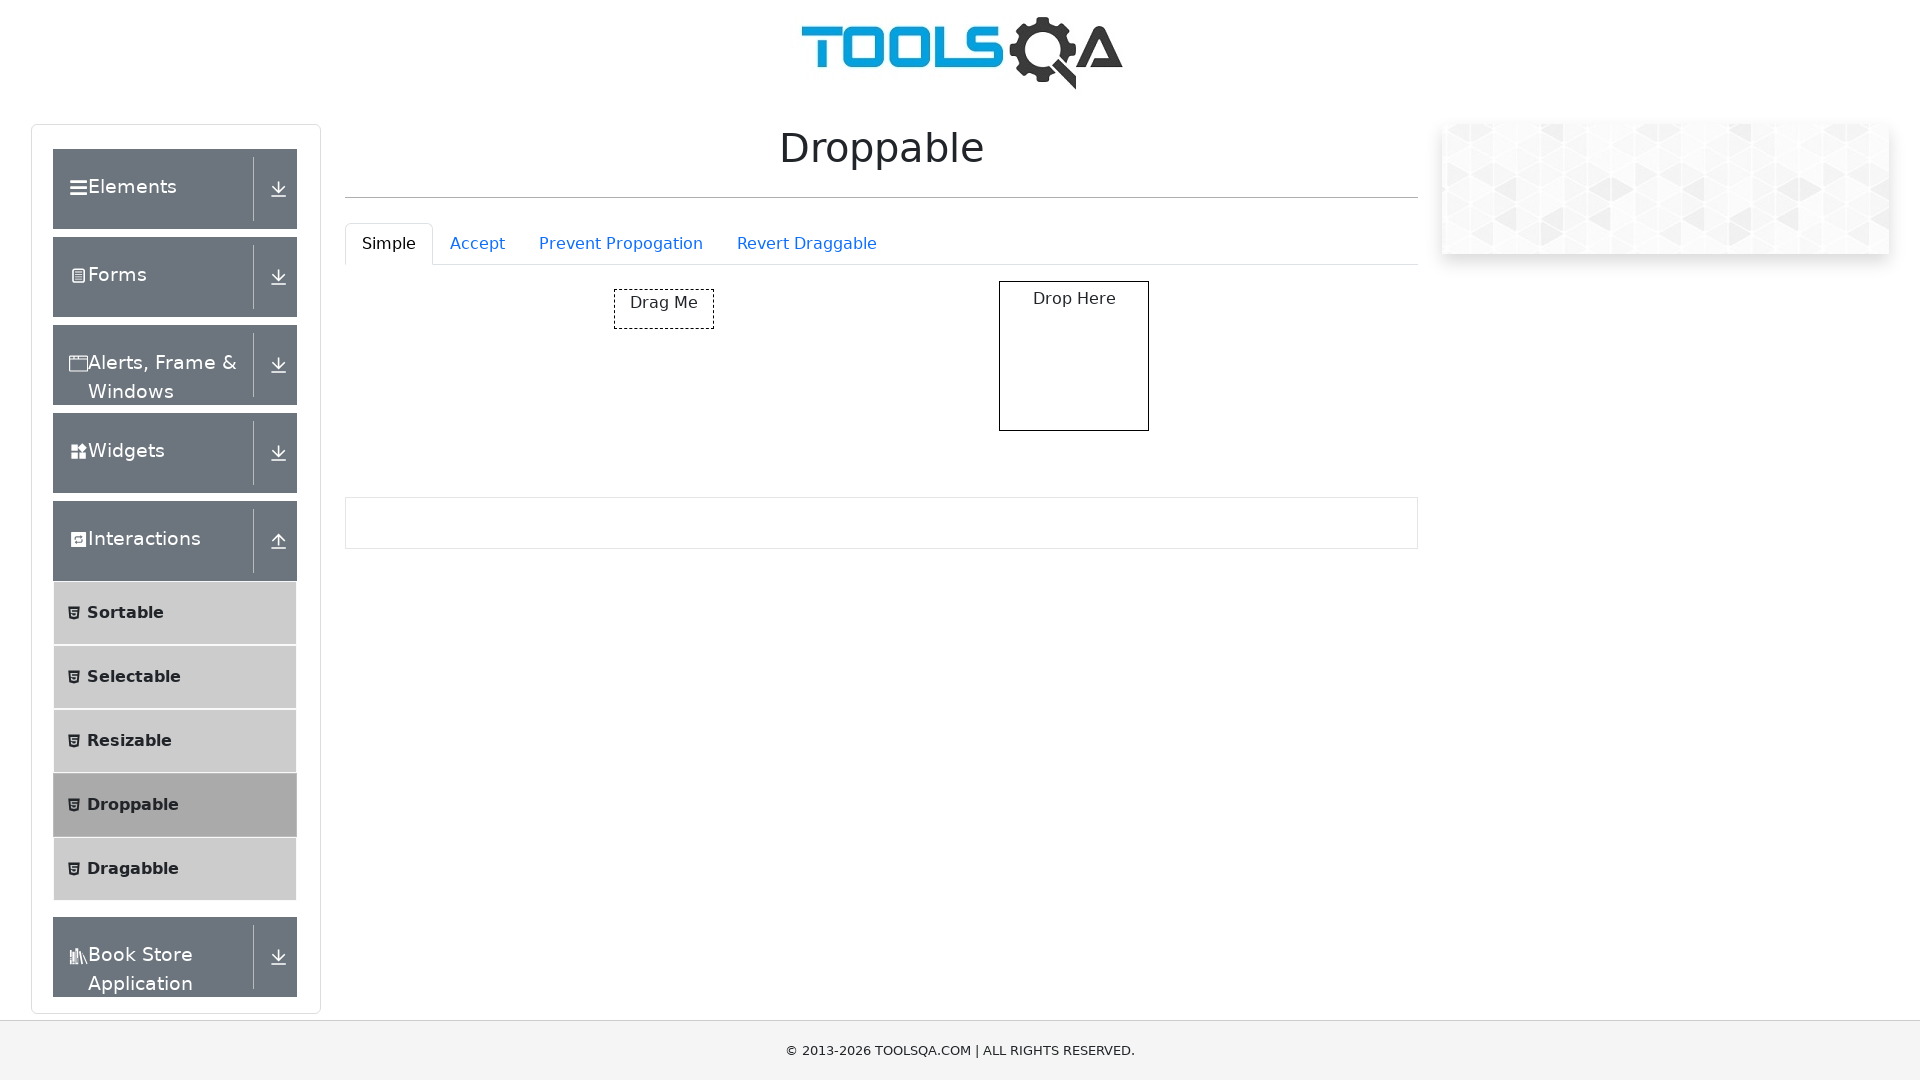

Droppable element is visible
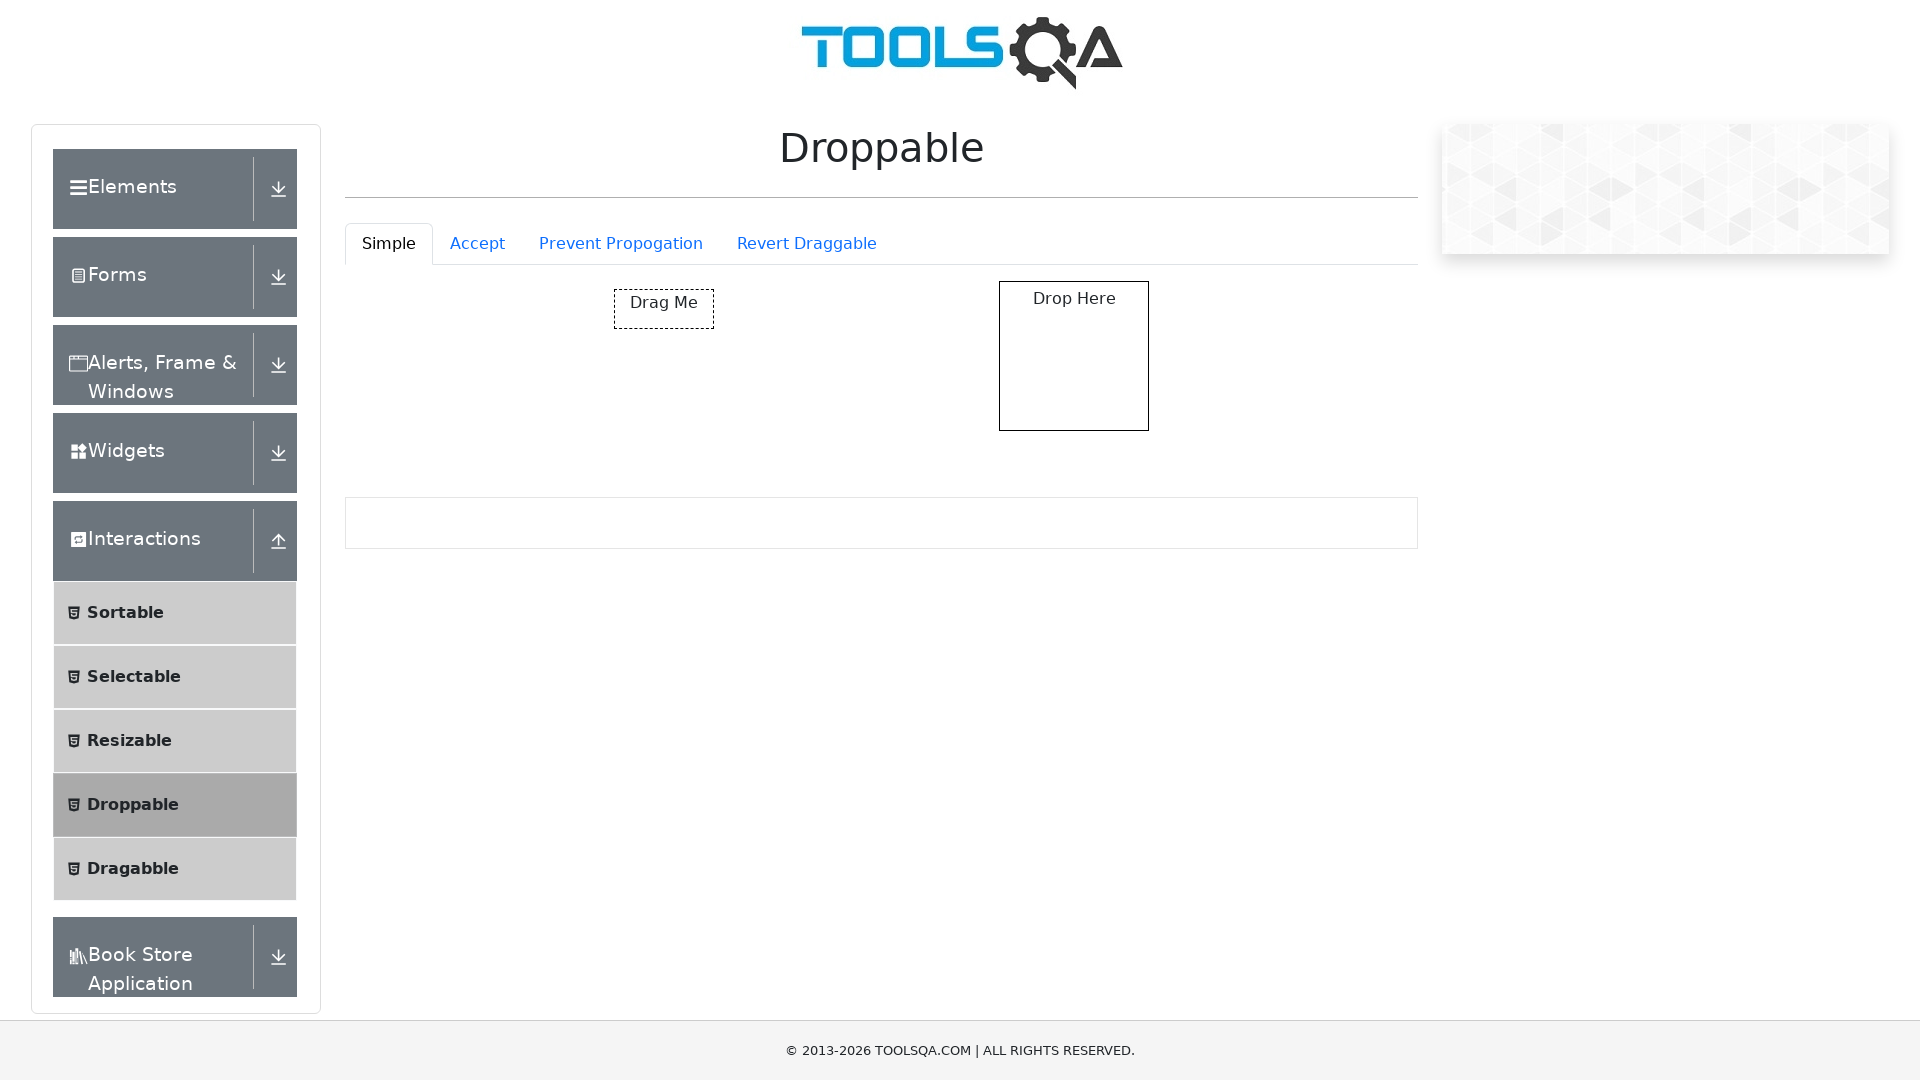

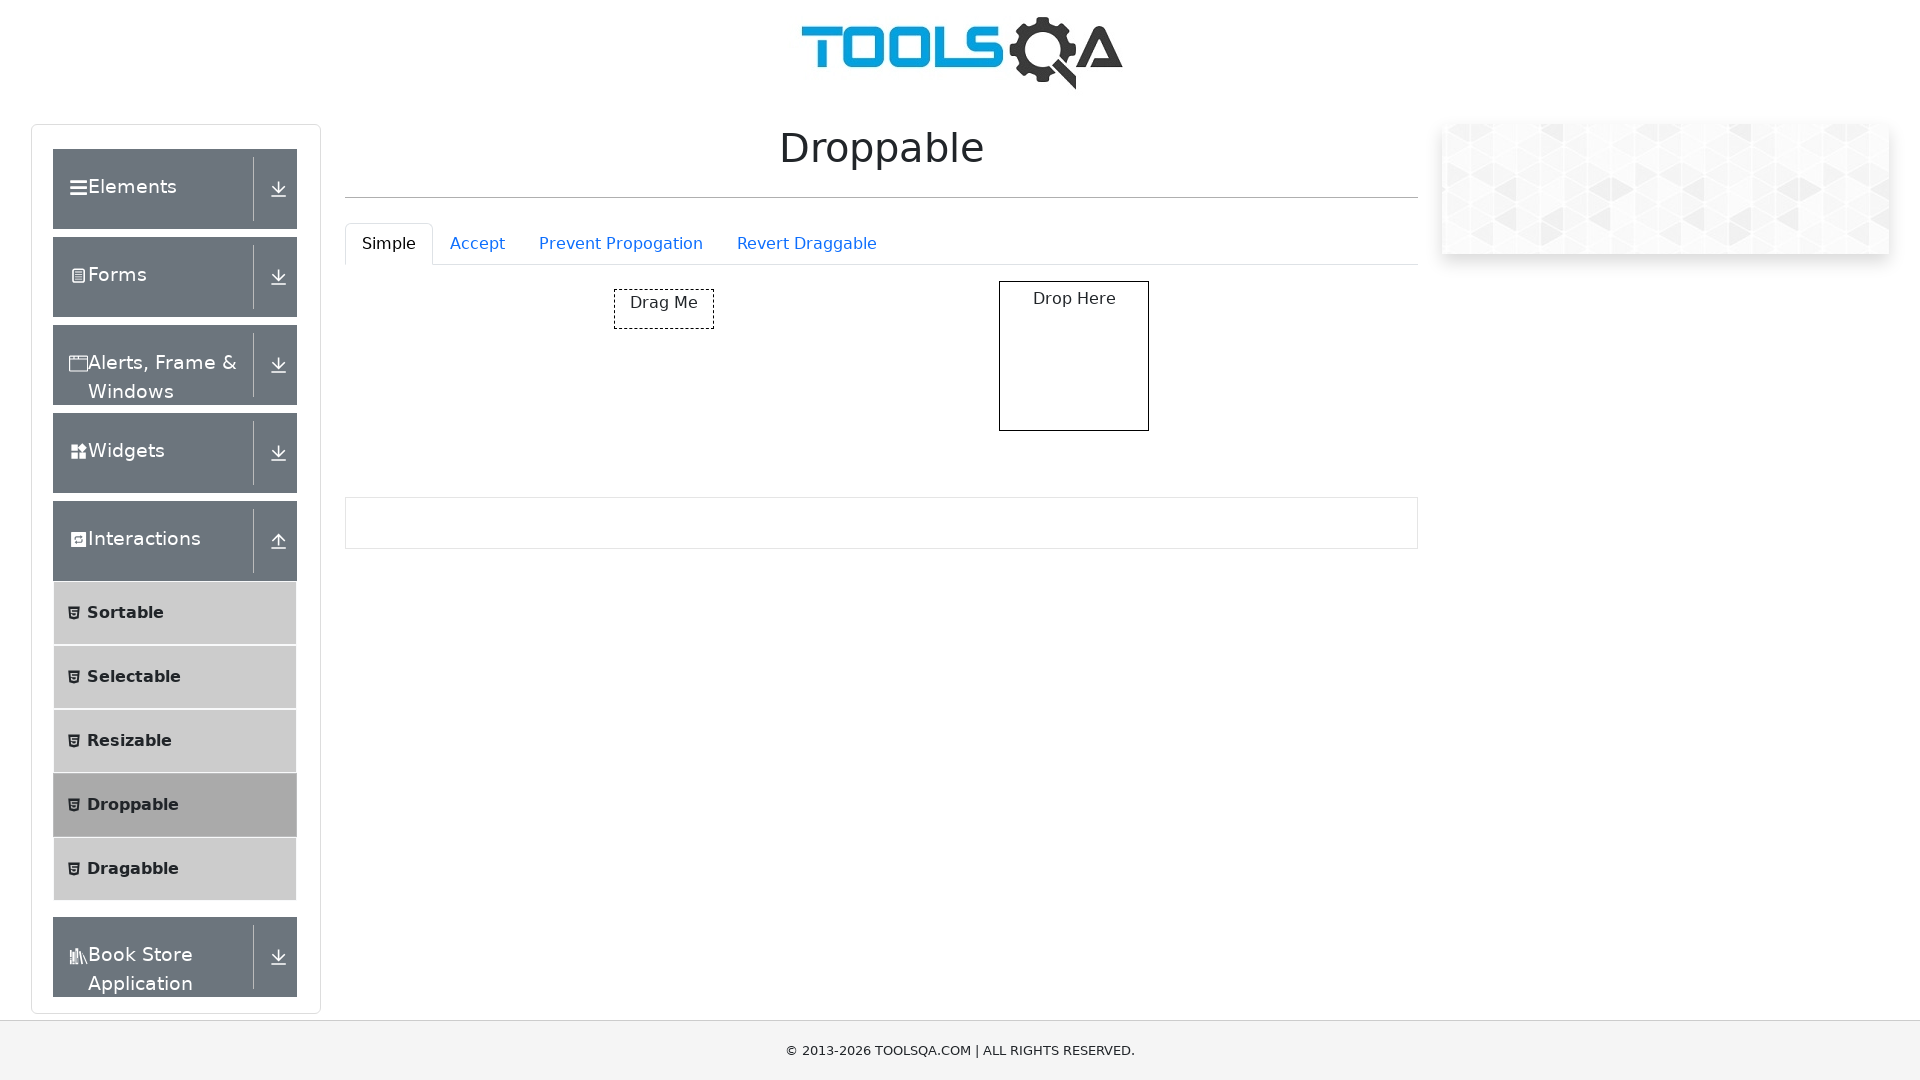